Tests adding todo items to the list by filling the input and pressing Enter, verifying the items appear correctly.

Starting URL: https://demo.playwright.dev/todomvc

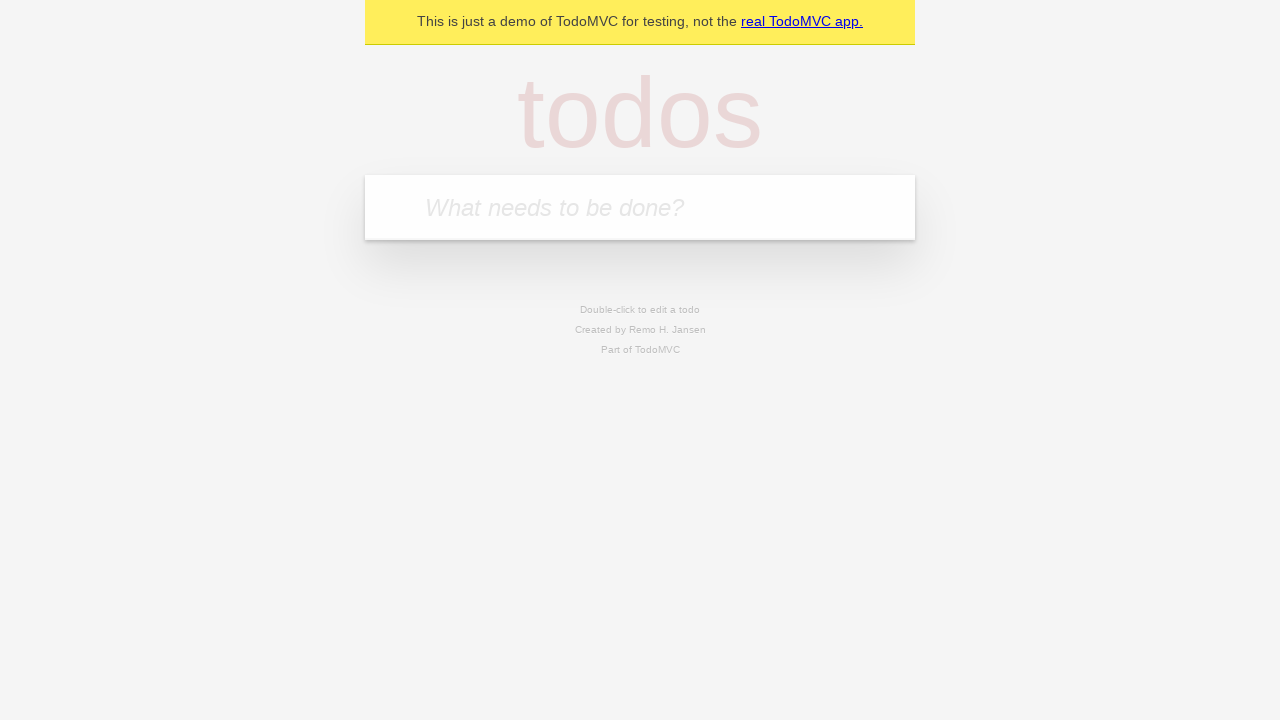

Filled todo input with 'buy some cheese' on internal:attr=[placeholder="What needs to be done?"i]
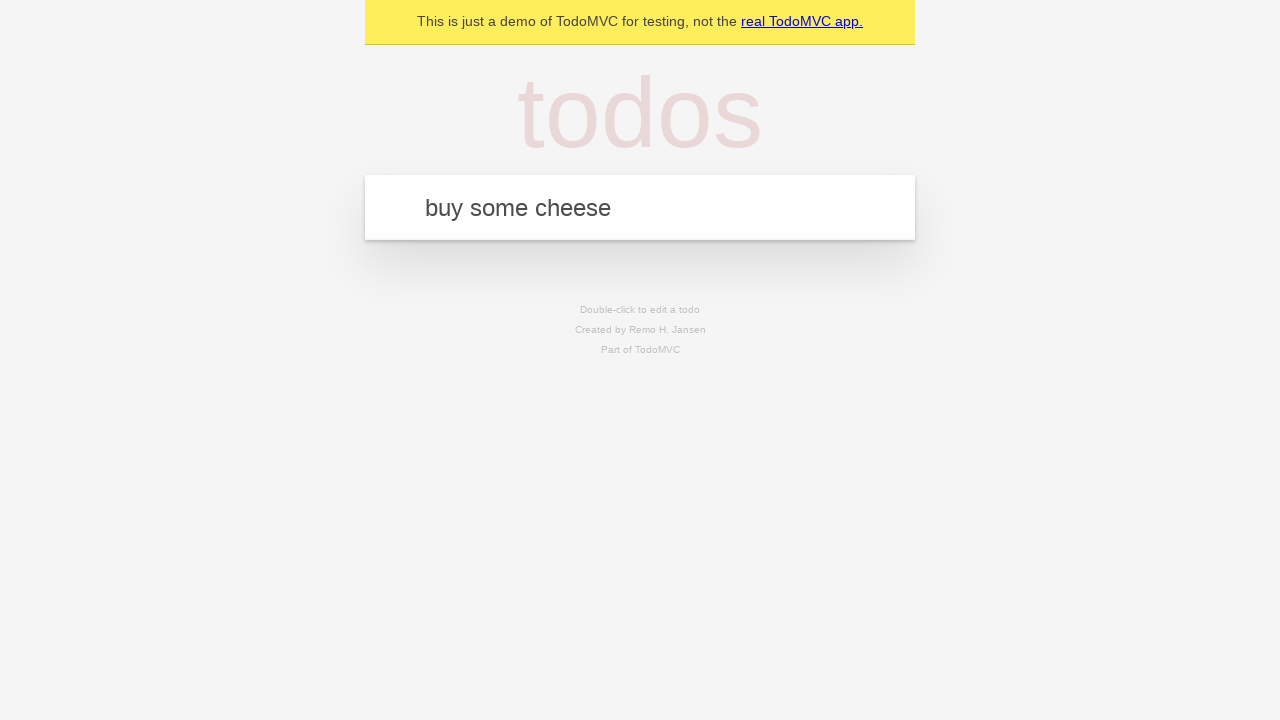

Pressed Enter to add first todo item on internal:attr=[placeholder="What needs to be done?"i]
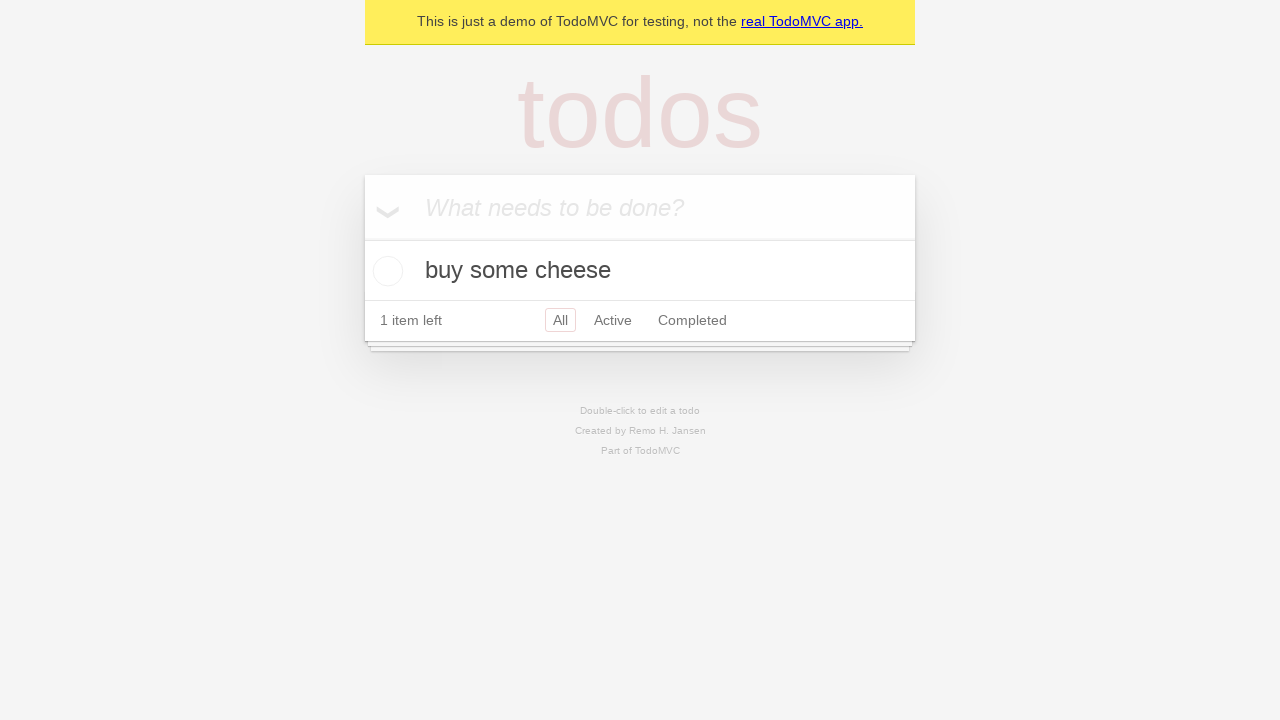

First todo item appeared in the list
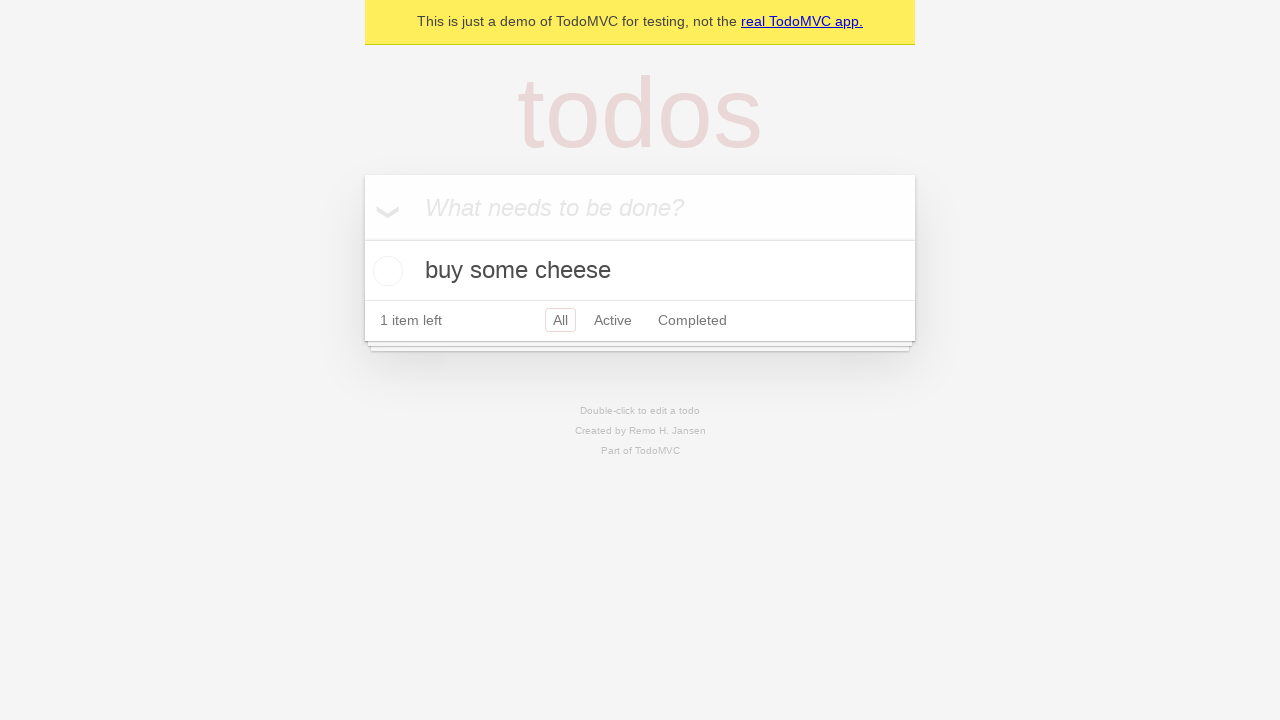

Filled todo input with 'feed the cat' on internal:attr=[placeholder="What needs to be done?"i]
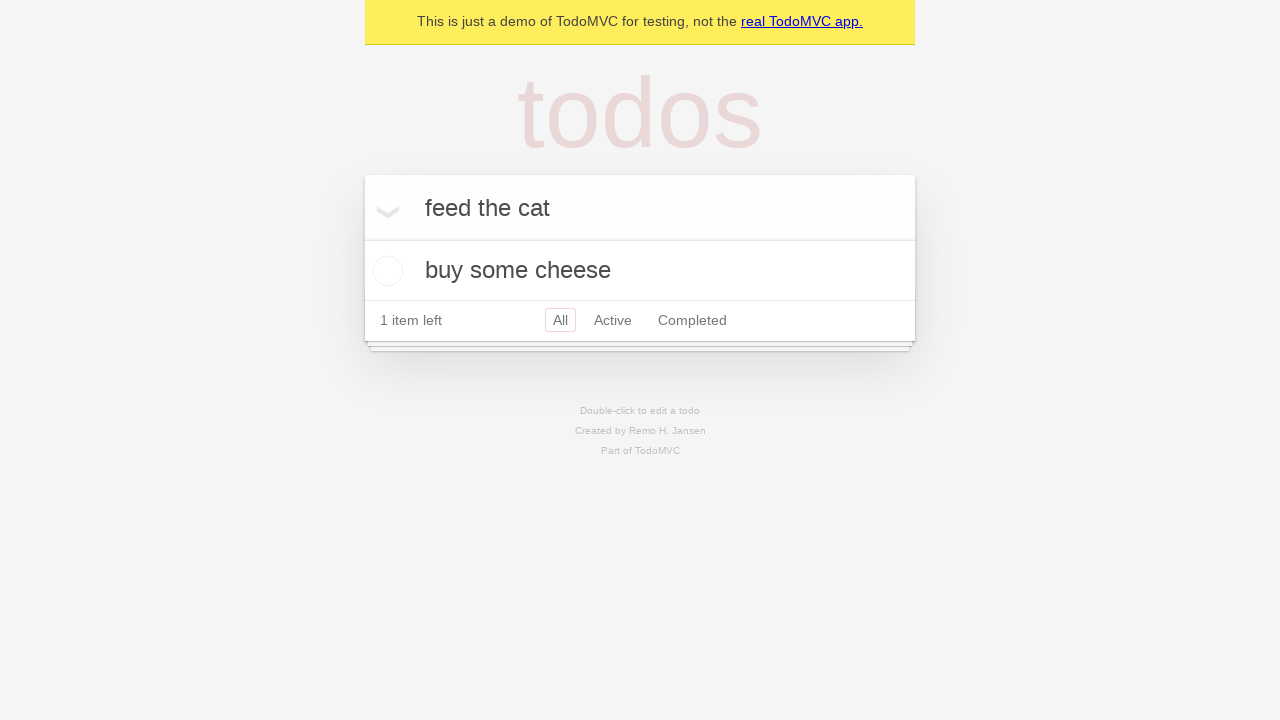

Pressed Enter to add second todo item on internal:attr=[placeholder="What needs to be done?"i]
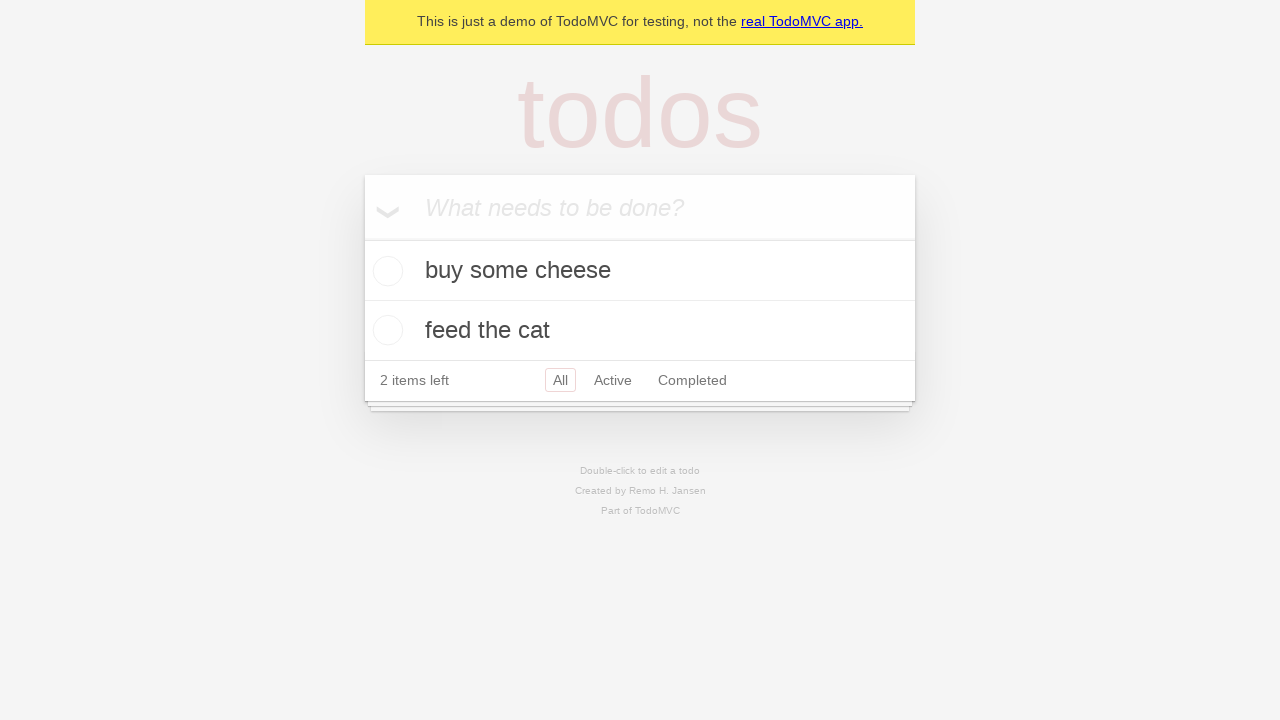

Second todo item appeared in the list, both items now visible
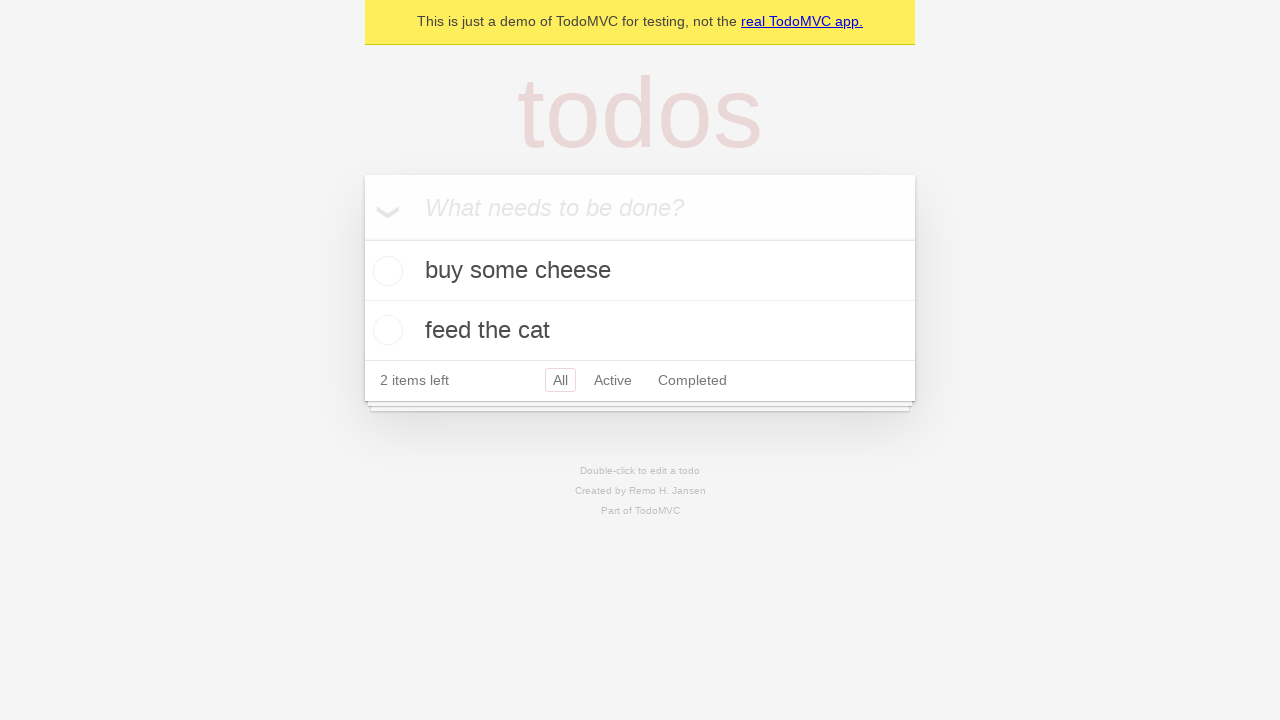

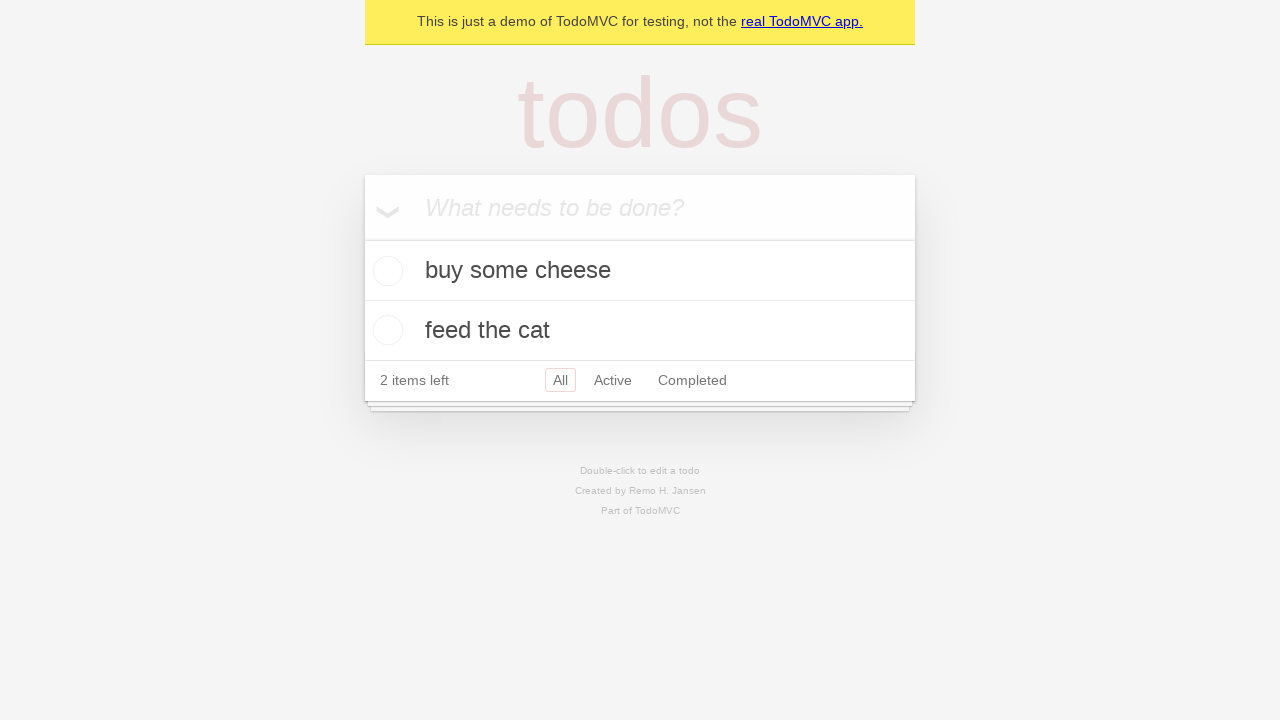